Tests JavaScript alert handling by clicking a button that triggers an alert and then accepting/dismissing the alert dialog

Starting URL: https://rahulshettyacademy.com/AutomationPractice/

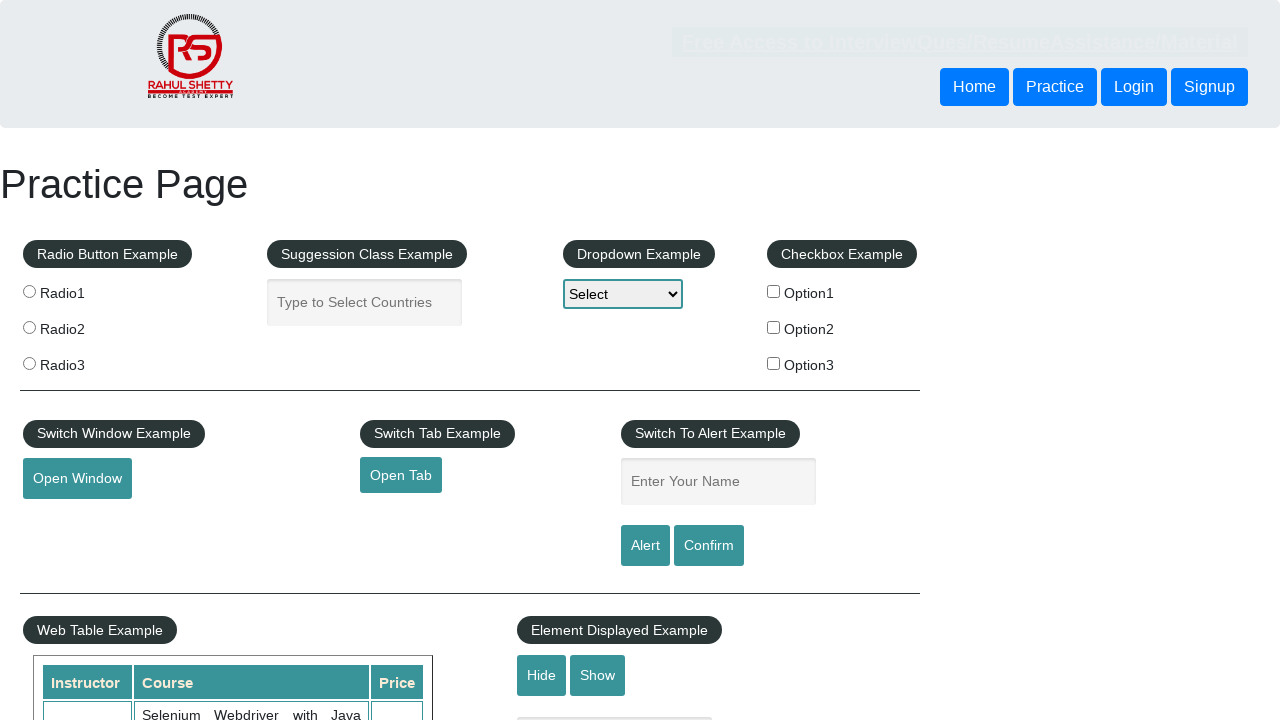

Clicked alert button to trigger JavaScript alert at (645, 546) on #alertbtn
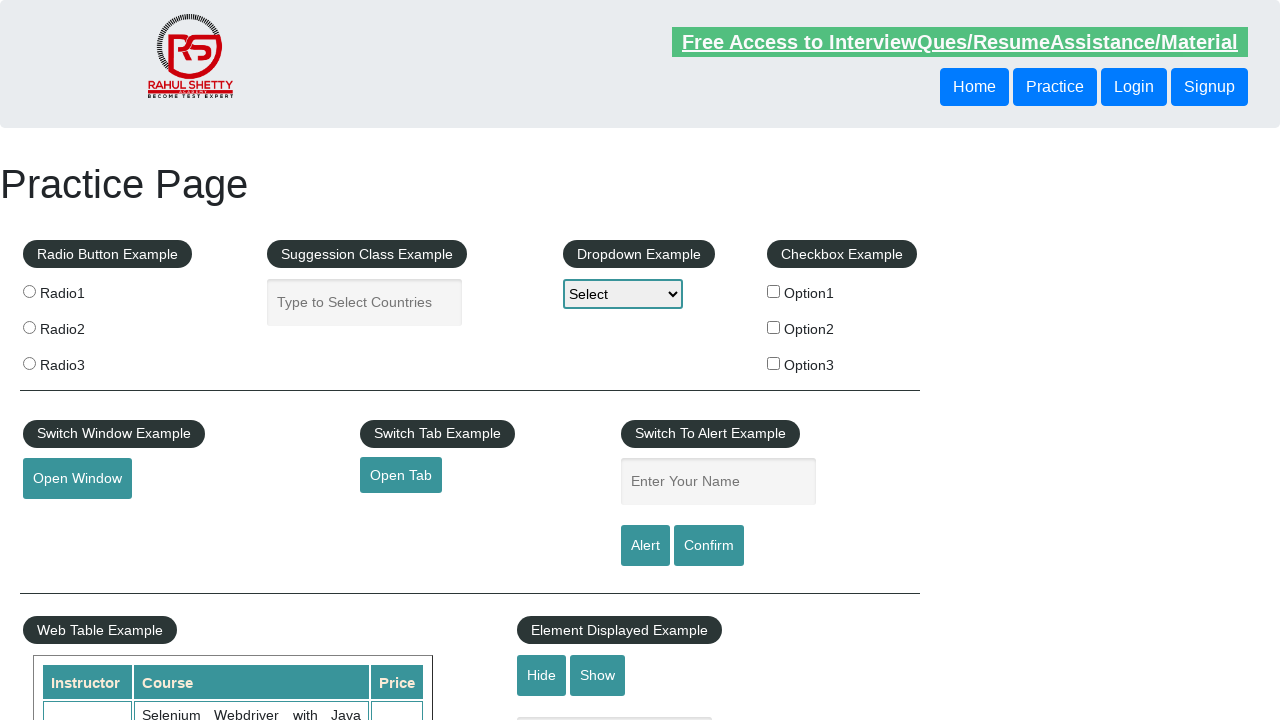

Set up dialog handler to accept alerts
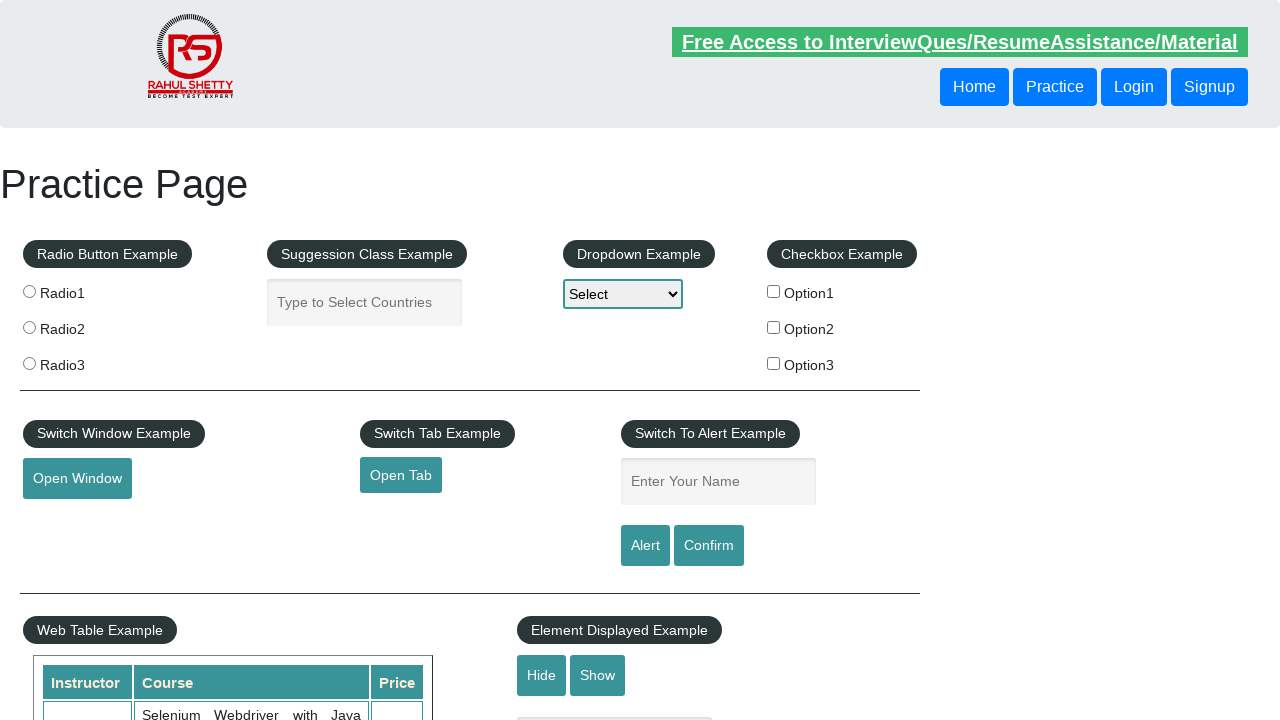

Set up one-time dialog handler to accept next alert
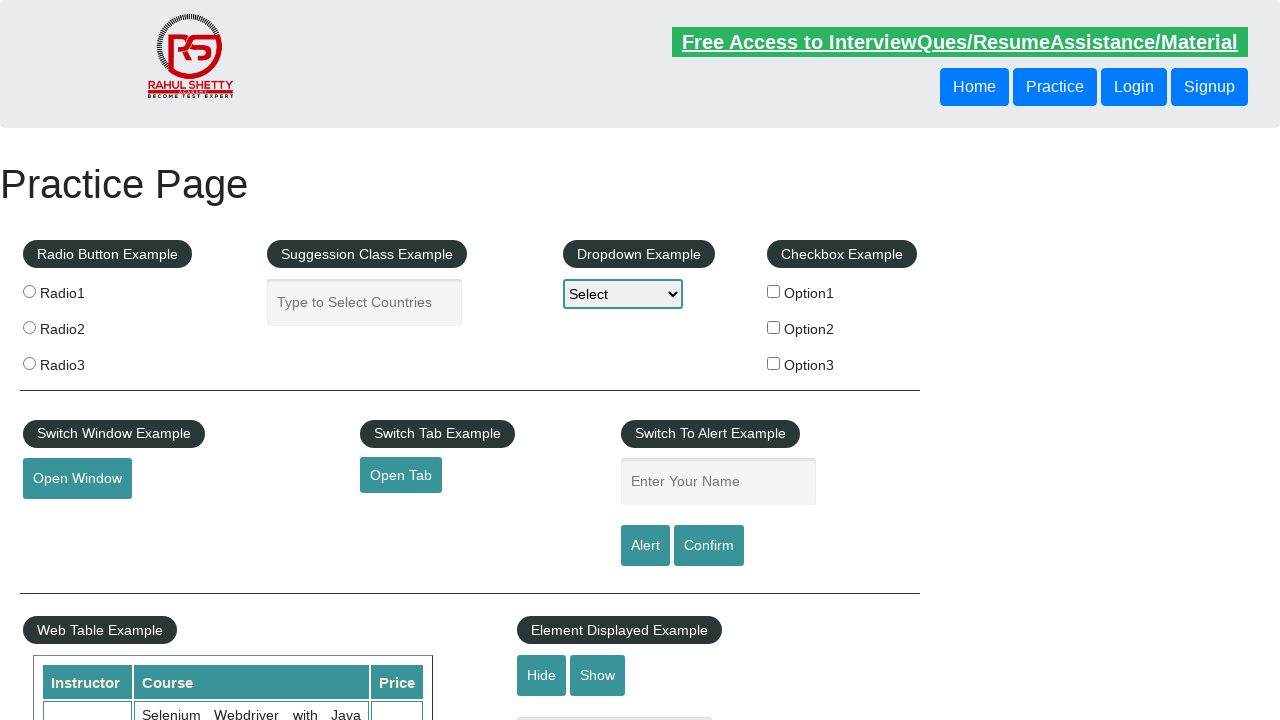

Clicked alert button and accepted the JavaScript alert at (645, 546) on #alertbtn
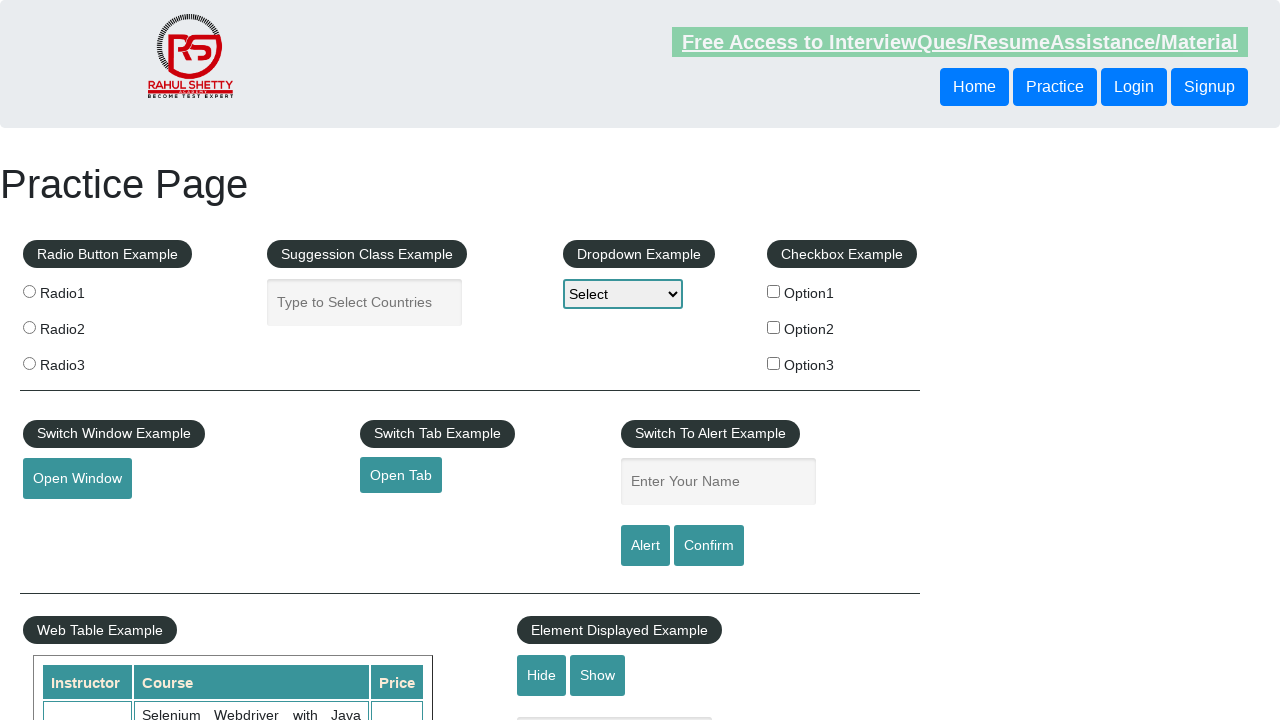

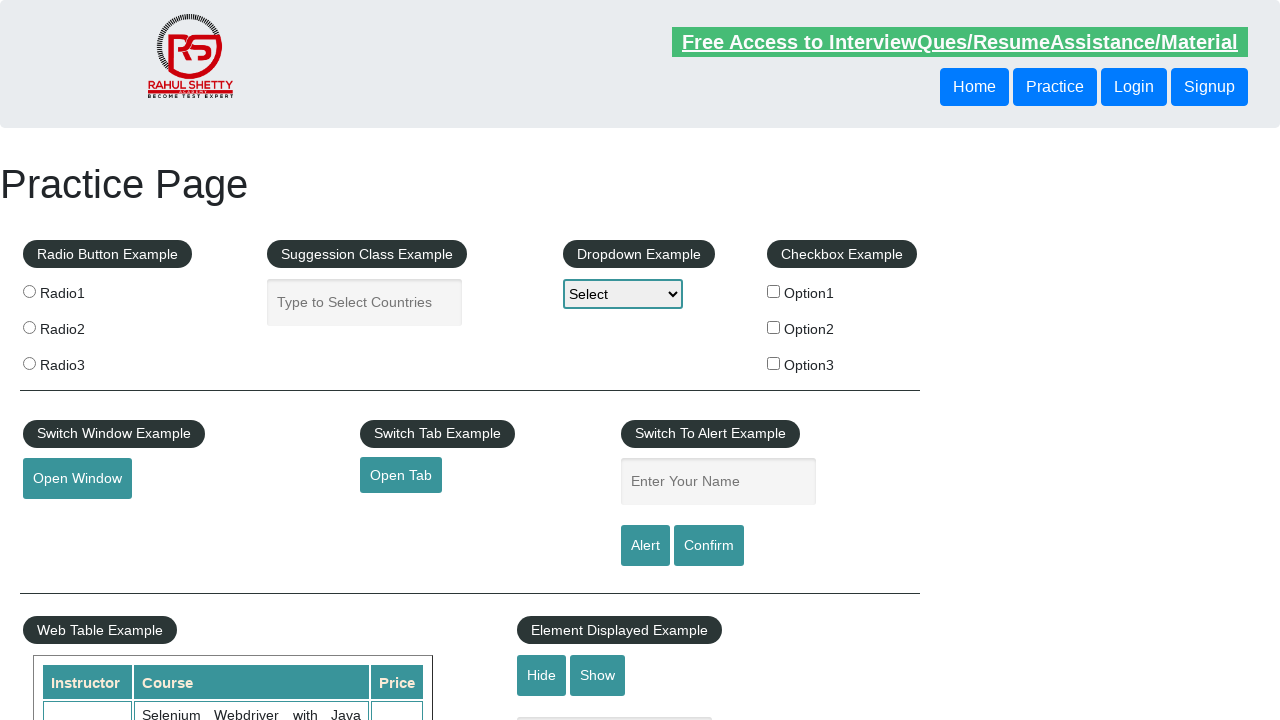